Navigates to Semnan University education portal and clicks on the "هيات مميزه" (Distinguished Board) link

Starting URL: https://edu.semnan.ac.ir/

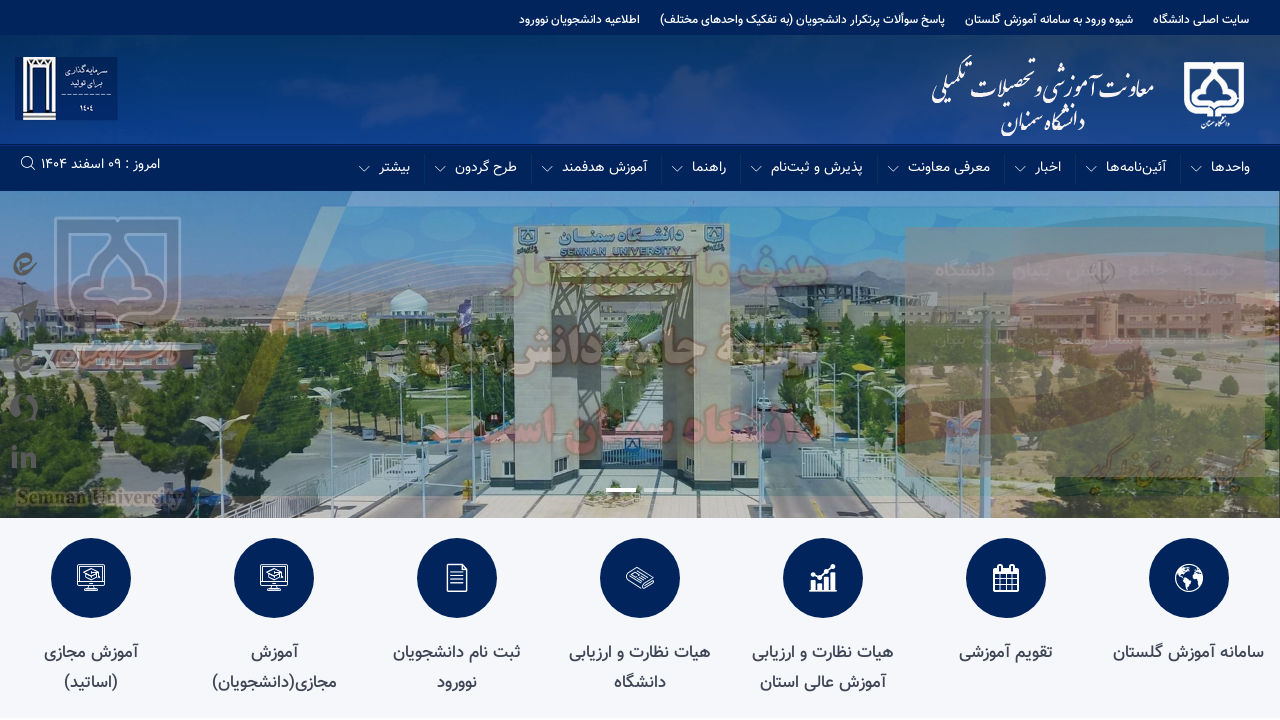

Navigated to Semnan University education portal
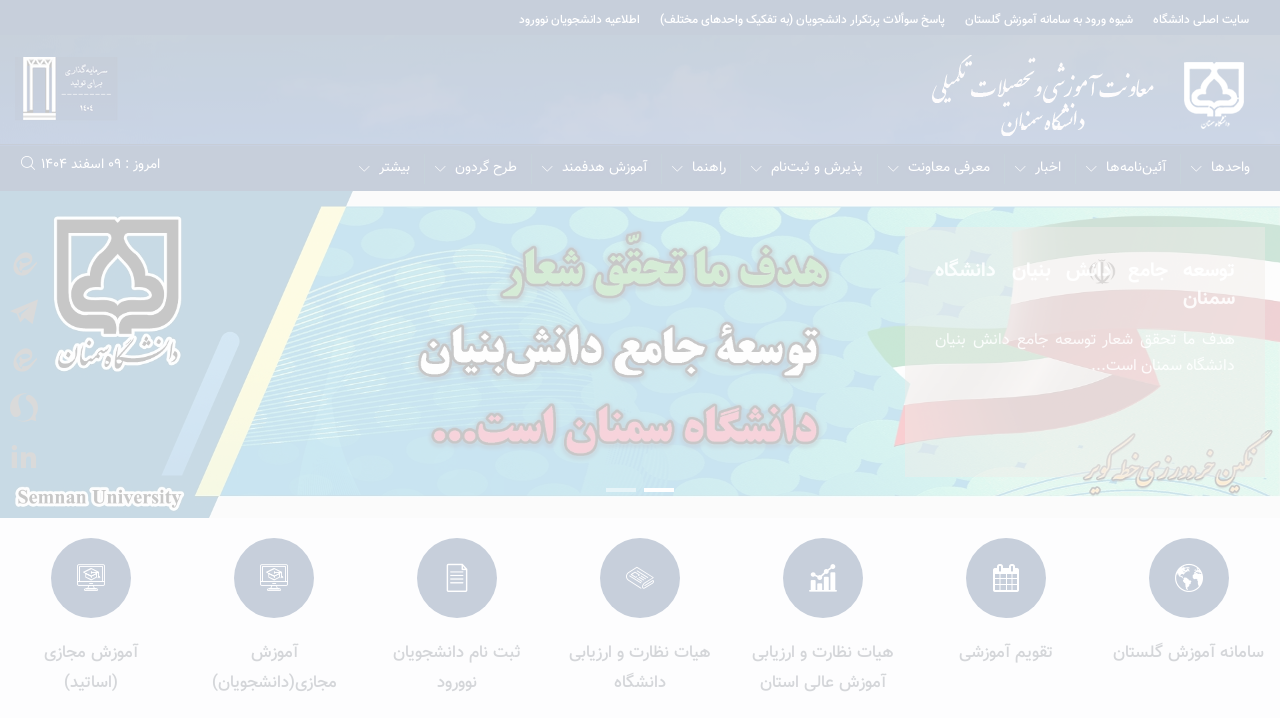

Clicked on the 'هيات مميزه' (Distinguished Board) link at (853, 361) on internal:role=link[name="هيات مميزه"i]
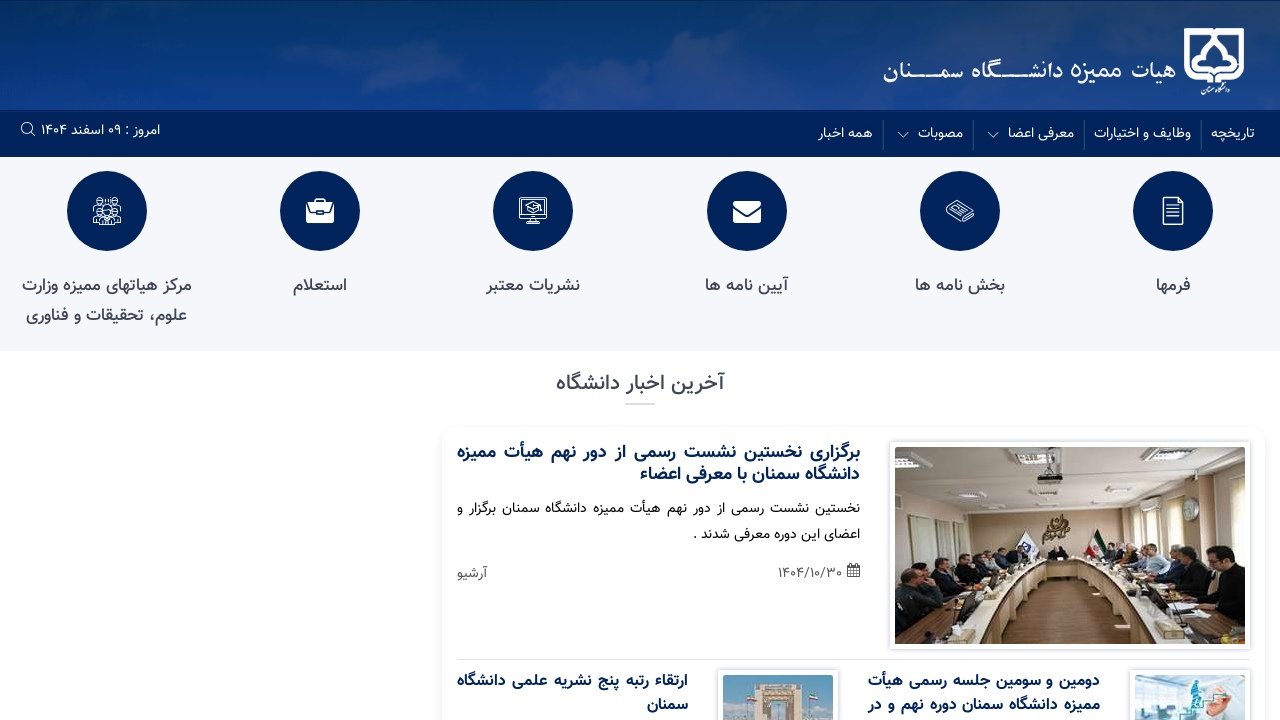

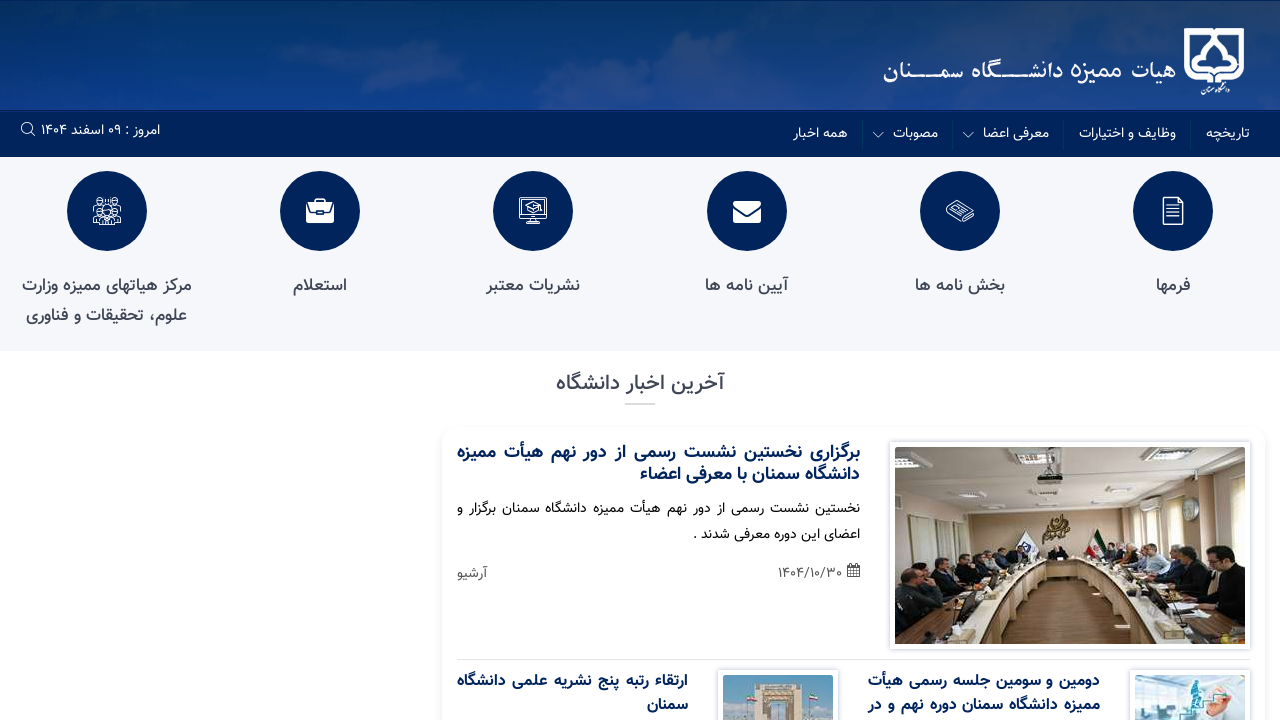